Tests autocomplete dropdown by typing 'indi' and selecting 'India' from the suggestions list.

Starting URL: https://codenboxautomationlab.com/practice/

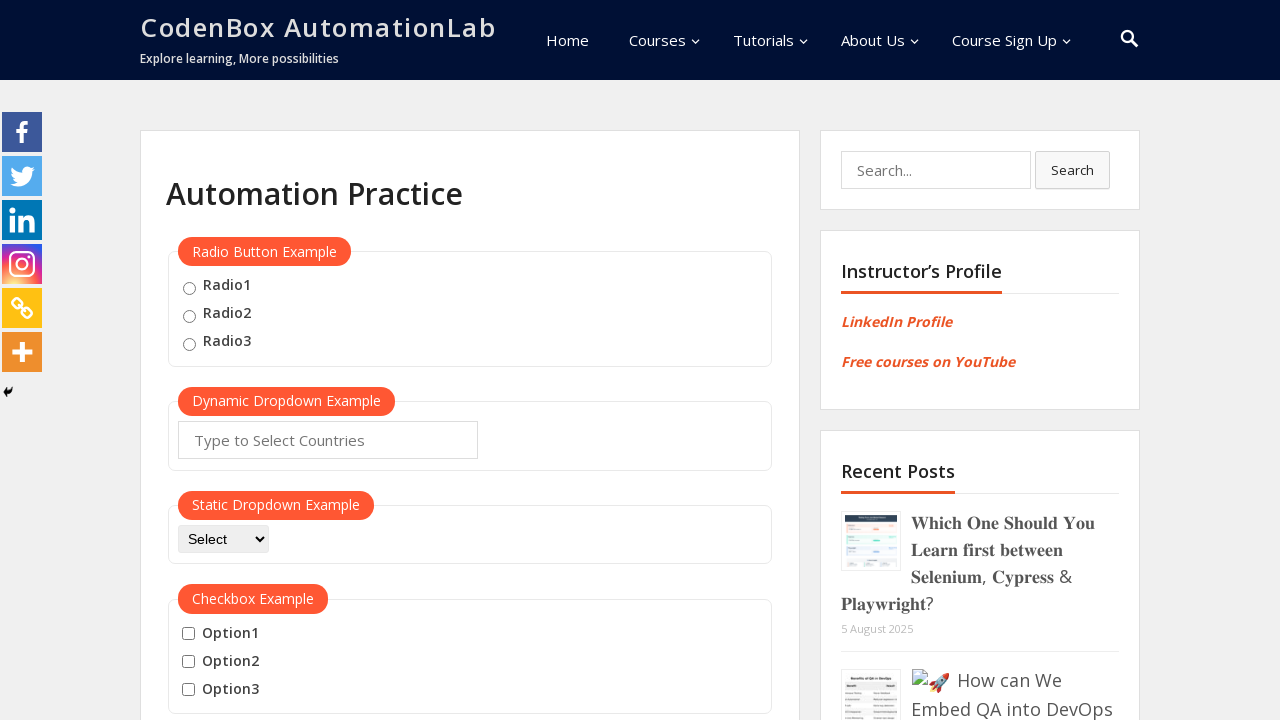

Typed 'indi' into the autocomplete input field on #autocomplete
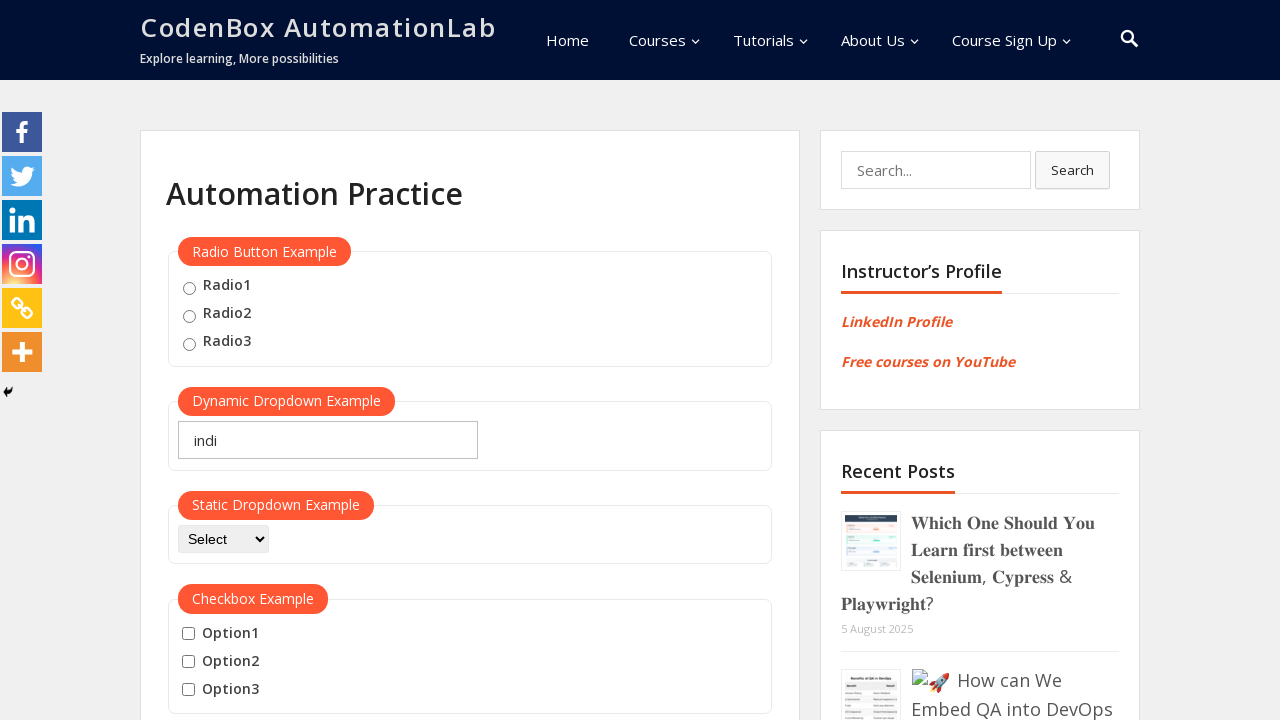

Autocomplete suggestions dropdown appeared
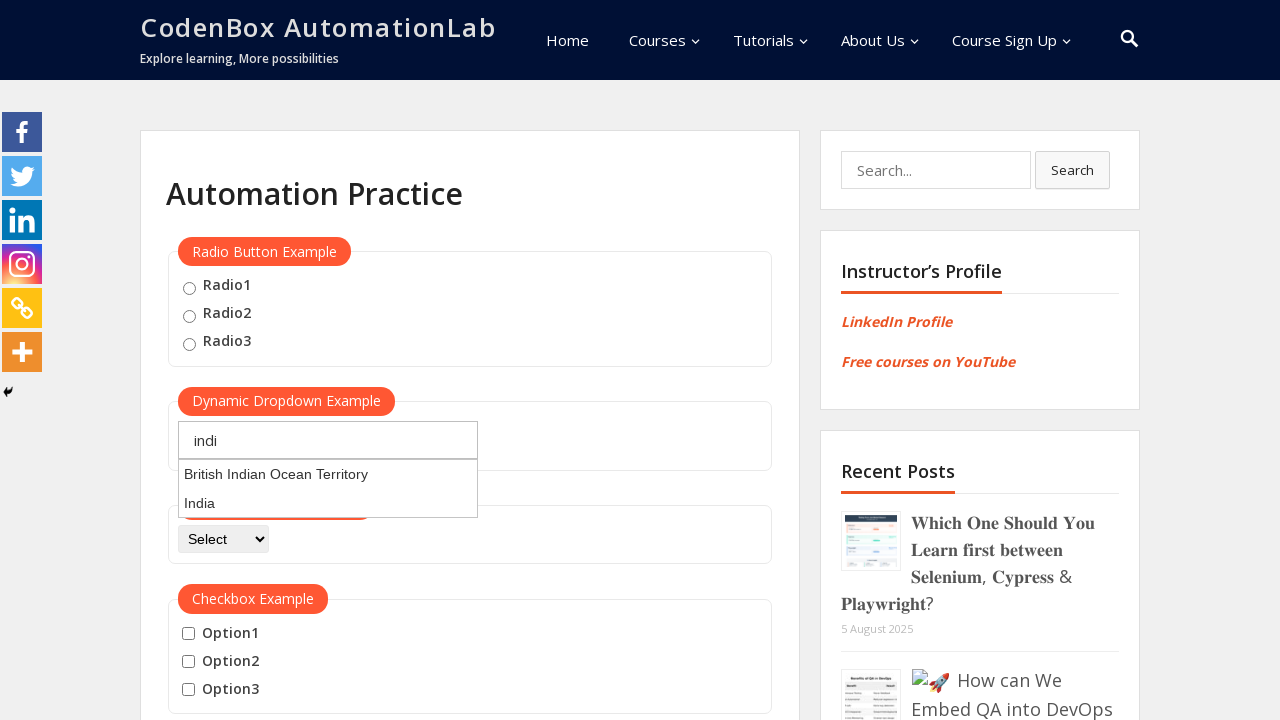

Selected 'India' from the autocomplete suggestions at (328, 503) on li.ui-menu-item >> nth=1
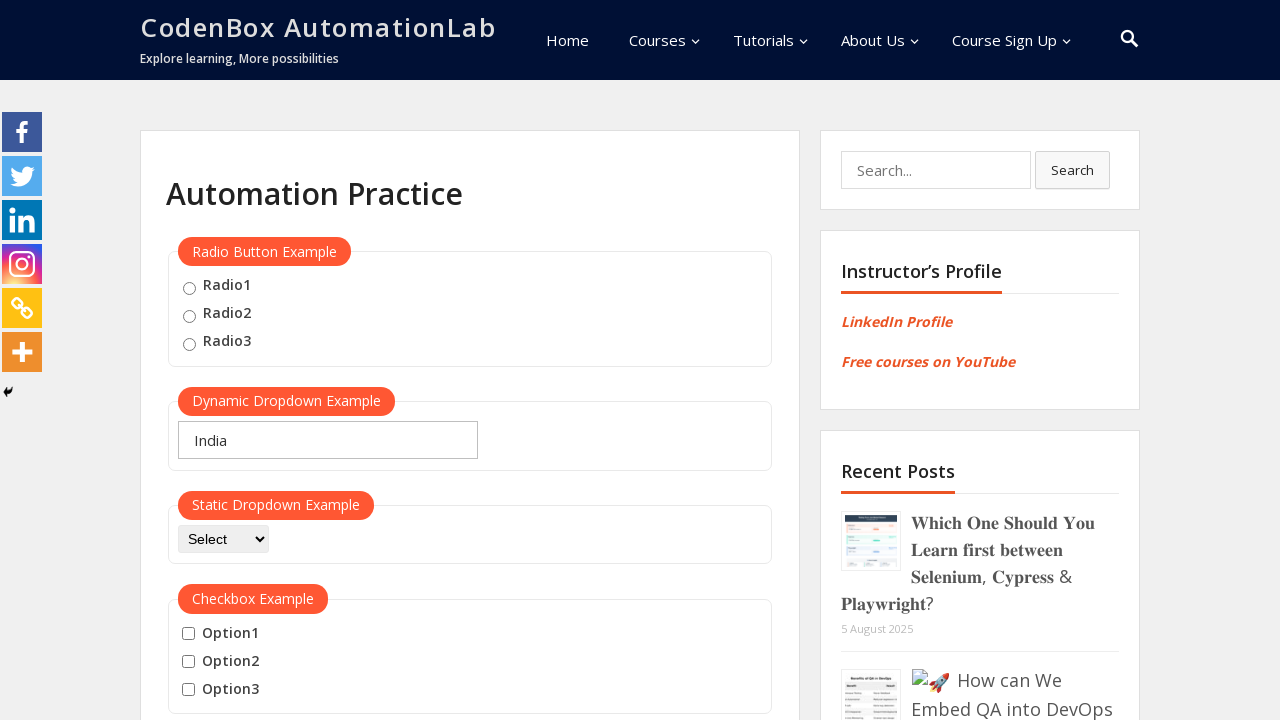

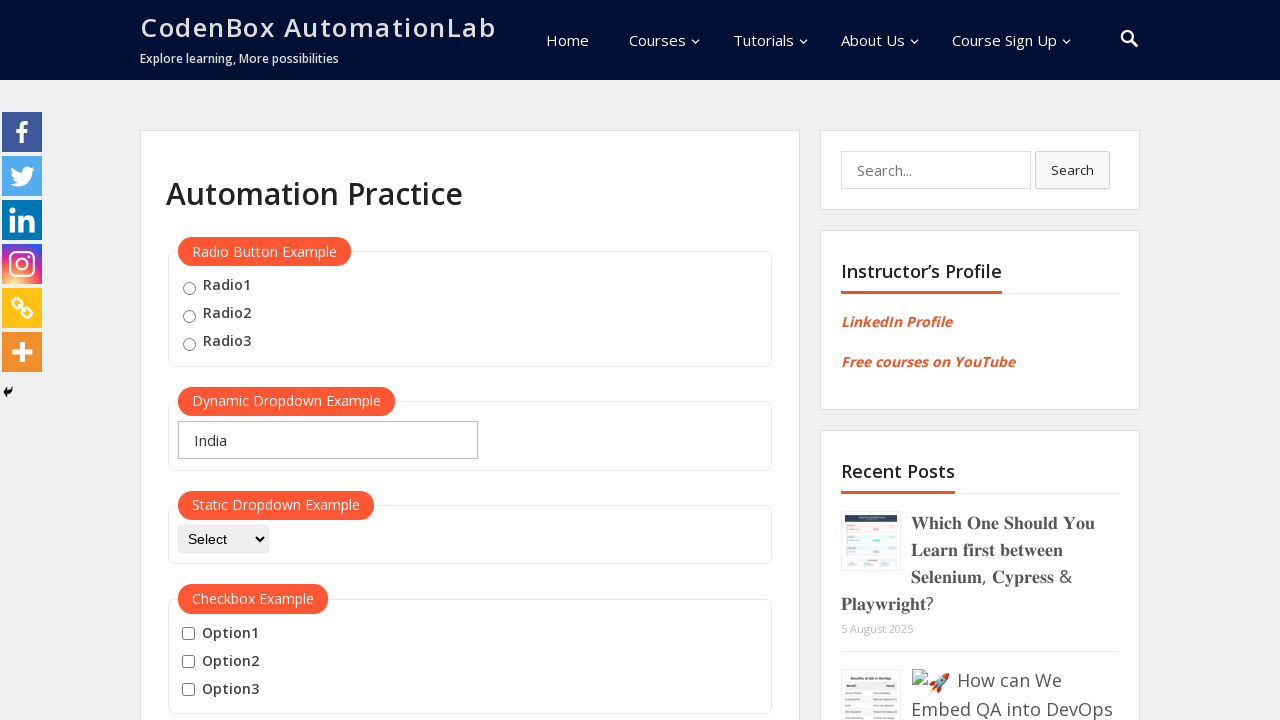